Navigates to OrangeHRM website and clicks on a social media link in the footer, which opens a new browser window/tab

Starting URL: https://www.orangehrm.com/

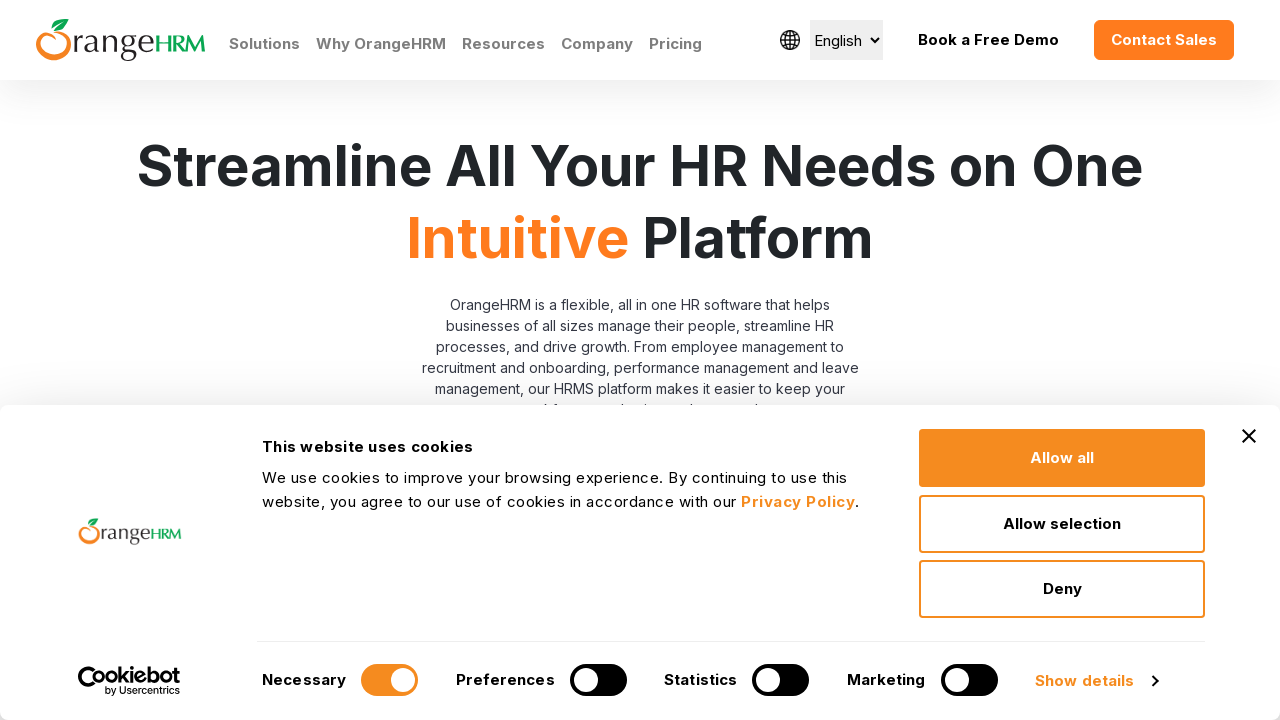

Stored original page handle
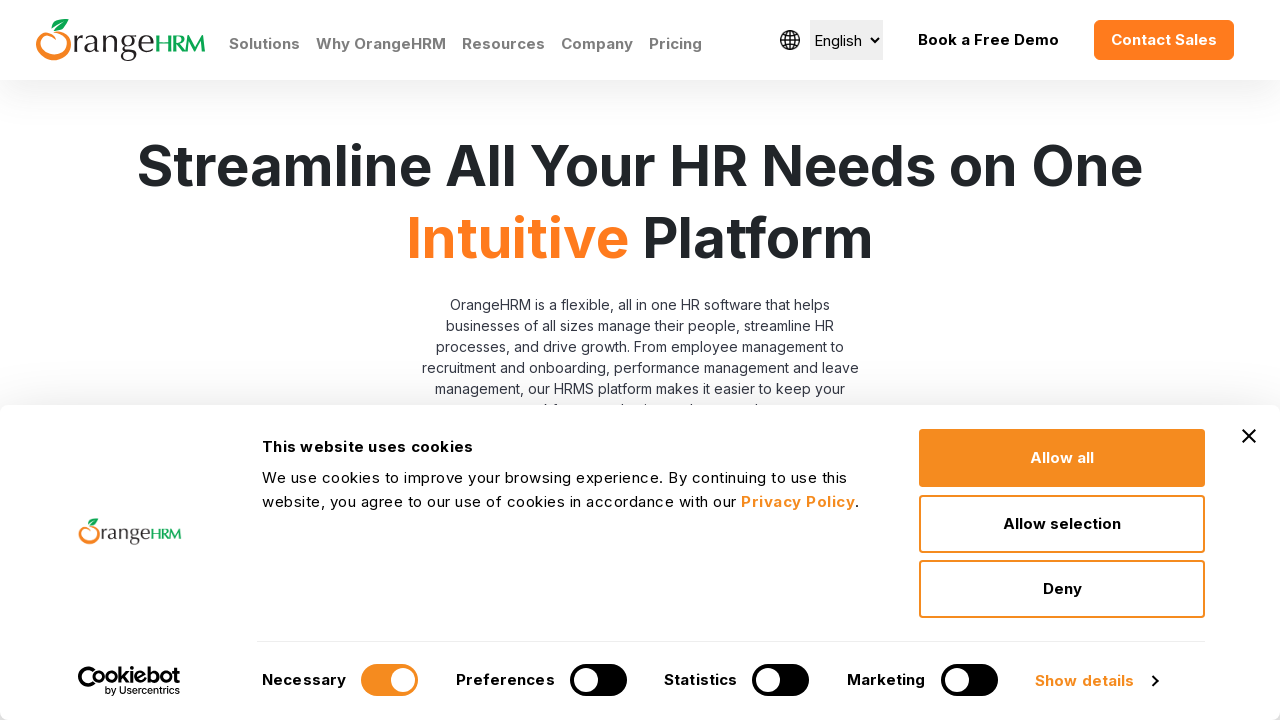

Clicked social media link in footer at (468, 361) on footer ul li:first-child a
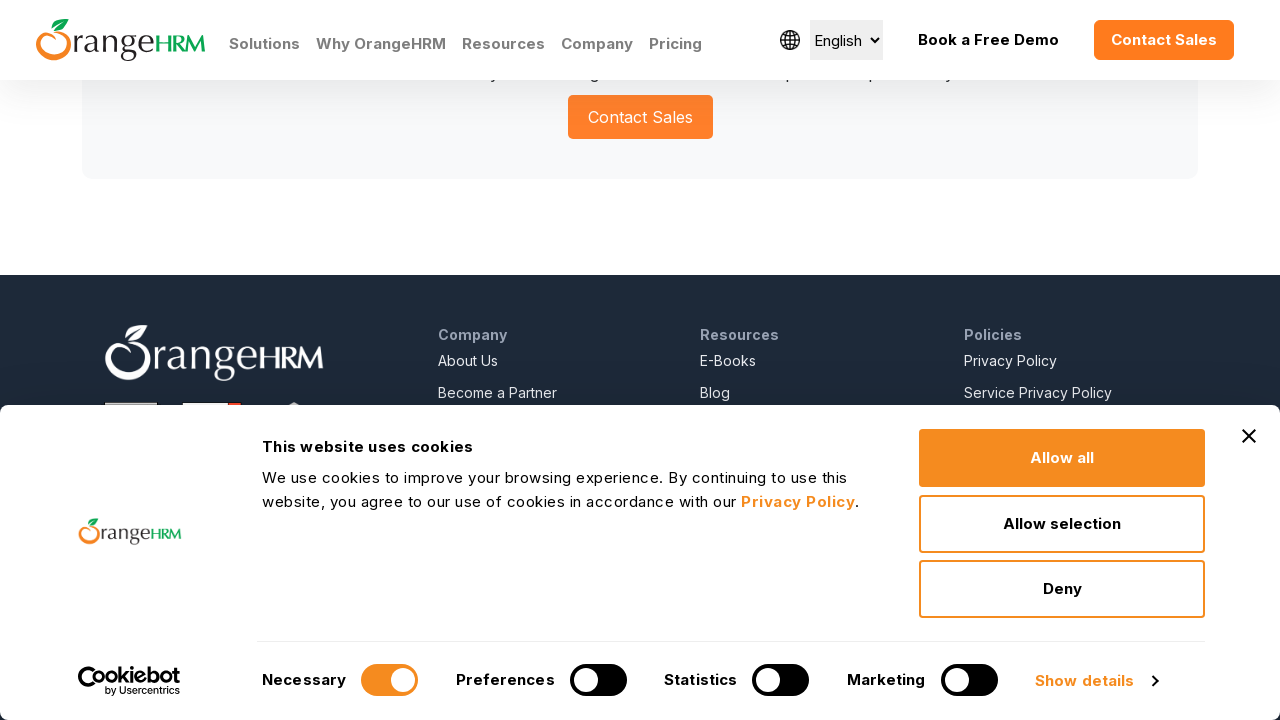

Waited 1 second for new window/tab to open
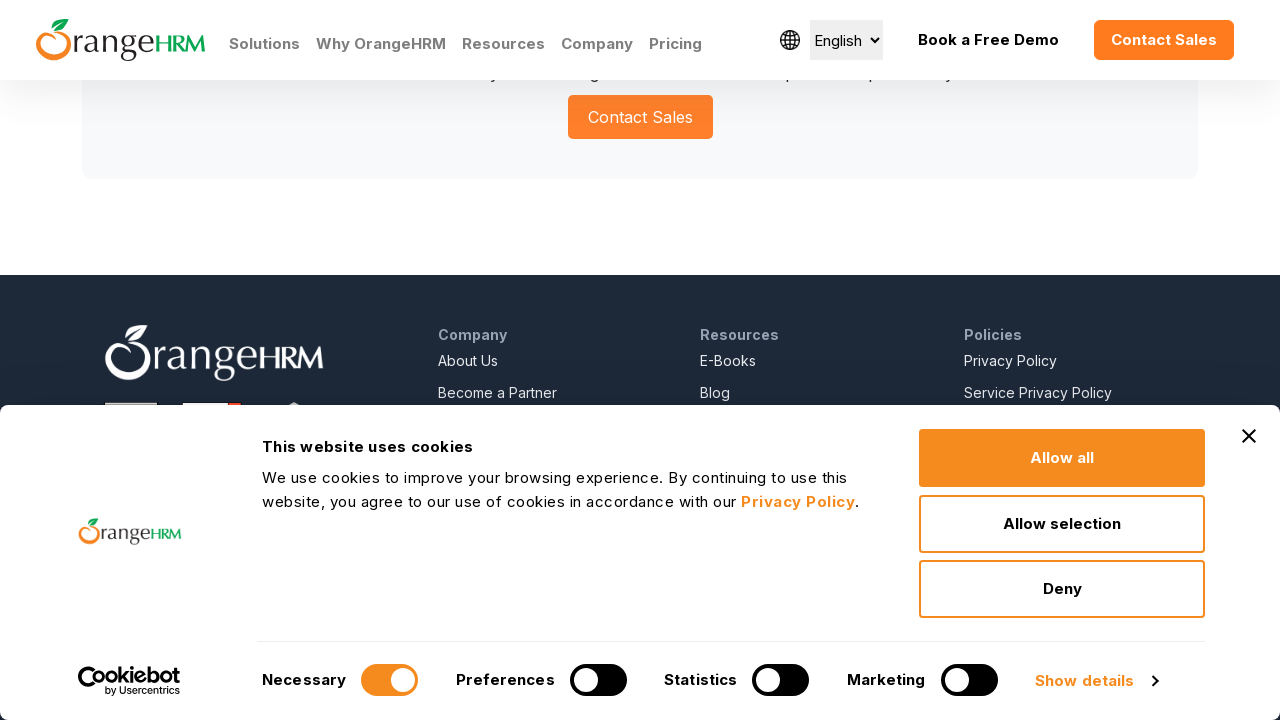

Retrieved all open pages from context
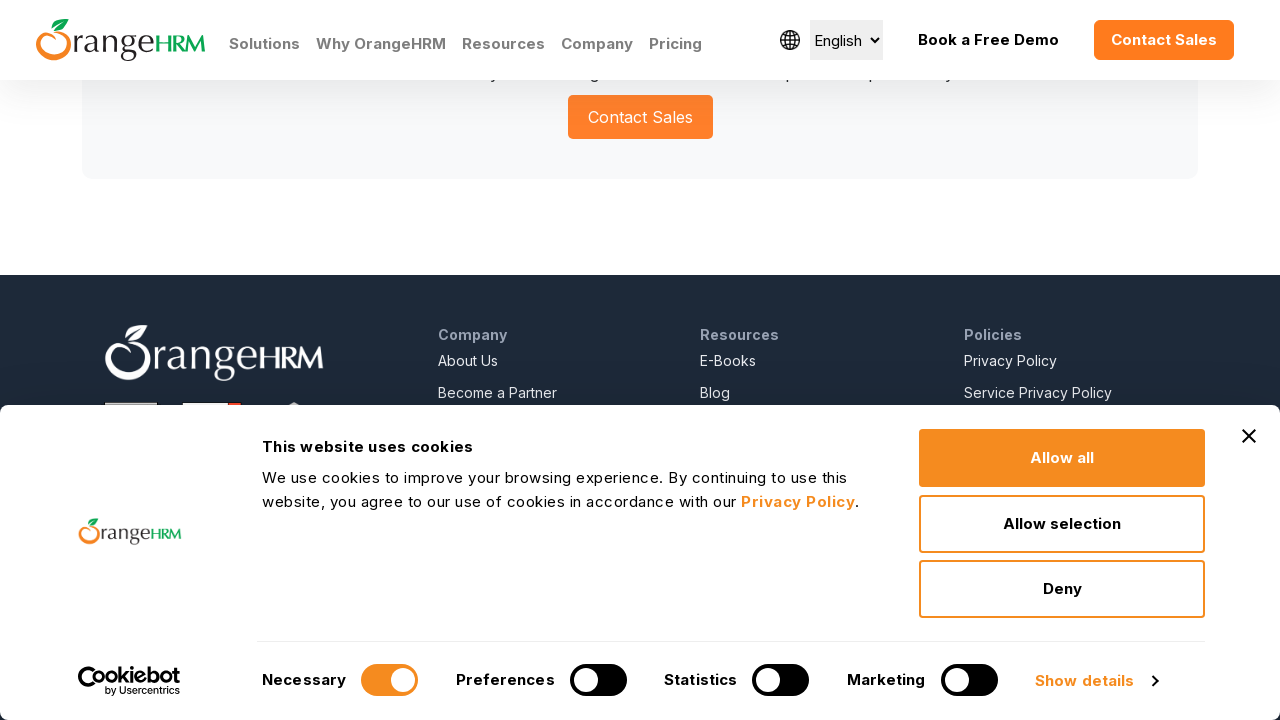

New window/tab detected, switched to new page
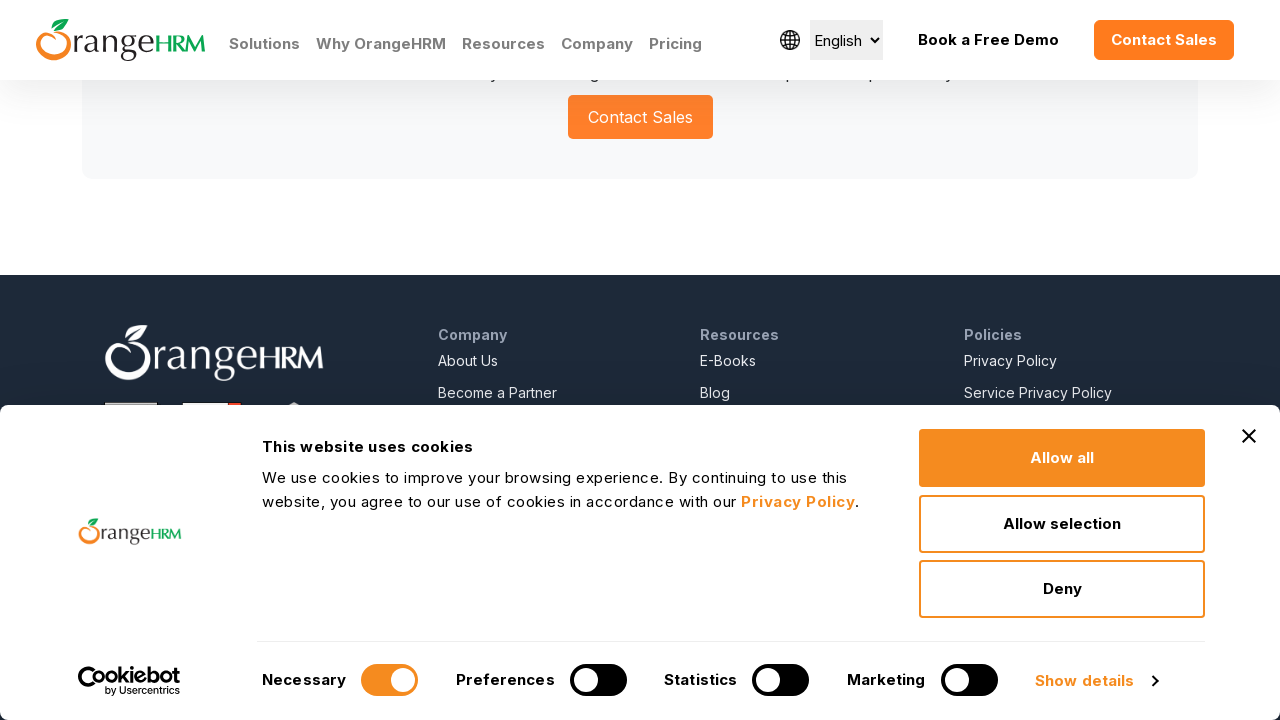

New page loaded and DOM content ready
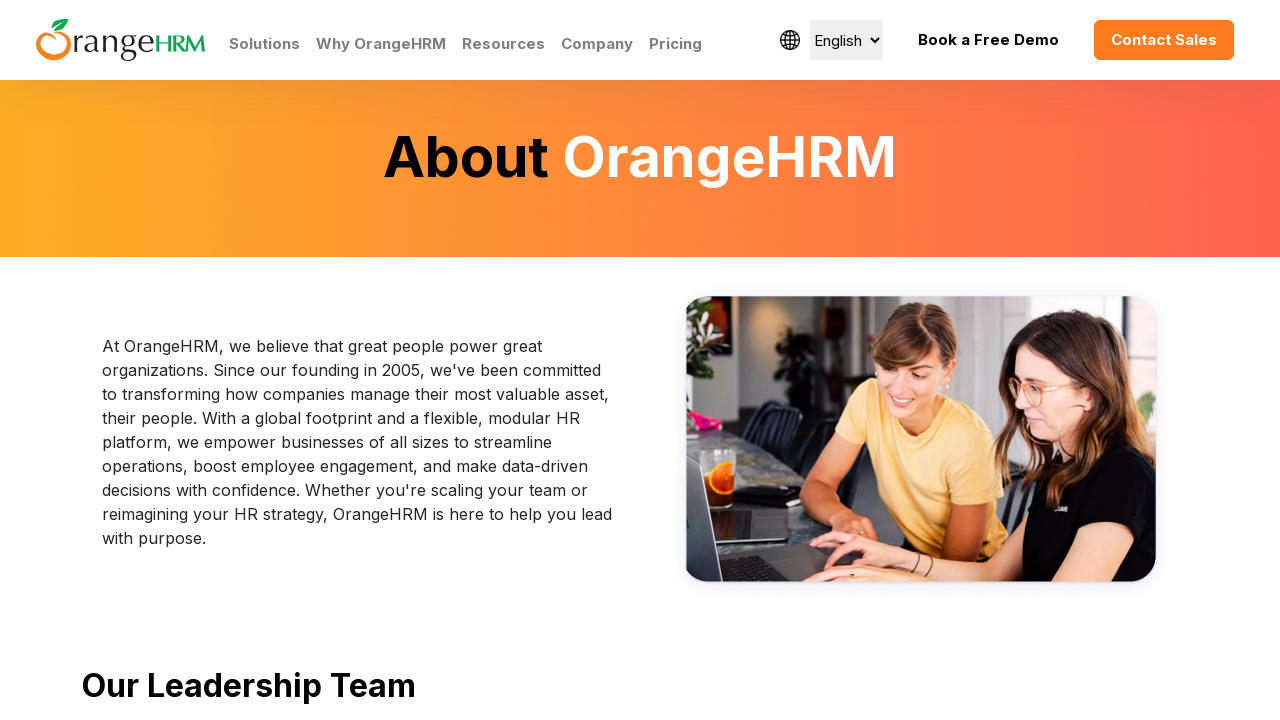

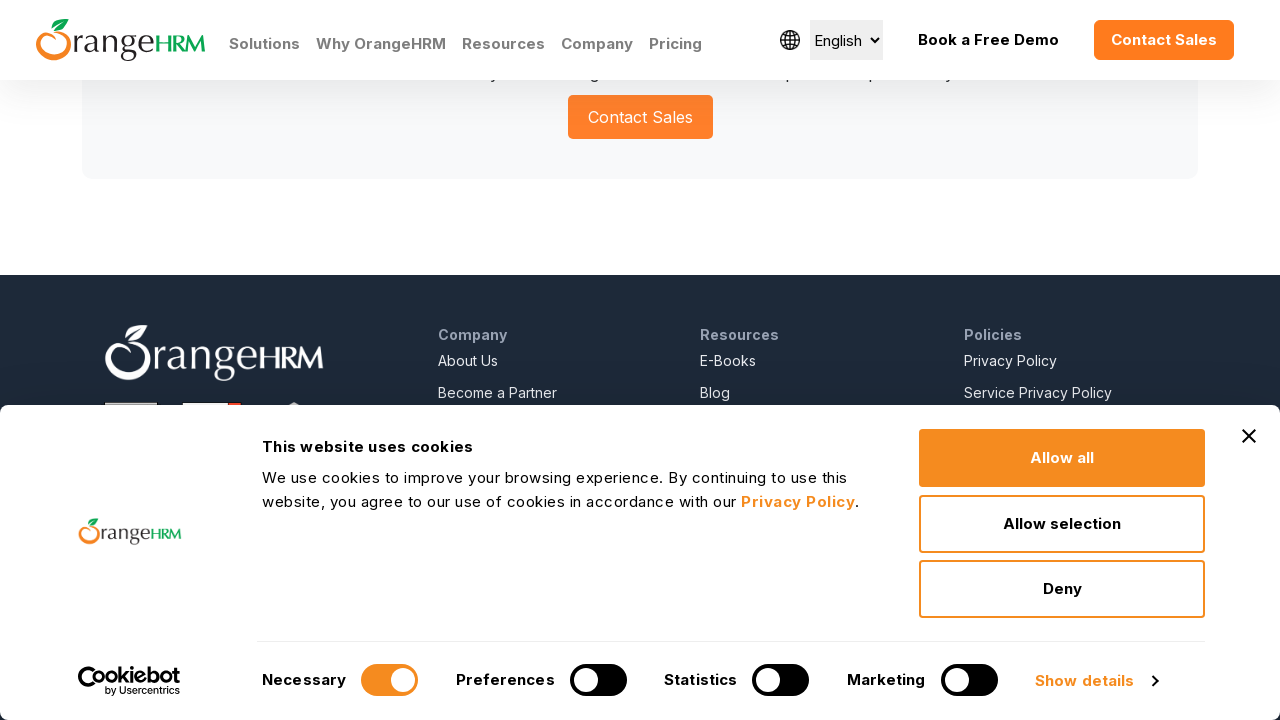